Tests navigation of a football statistics website by clicking the "All matches" button, selecting "Spain" from a country dropdown, and verifying that match data table rows are displayed.

Starting URL: https://www.adamchoi.co.uk/overs/detailed

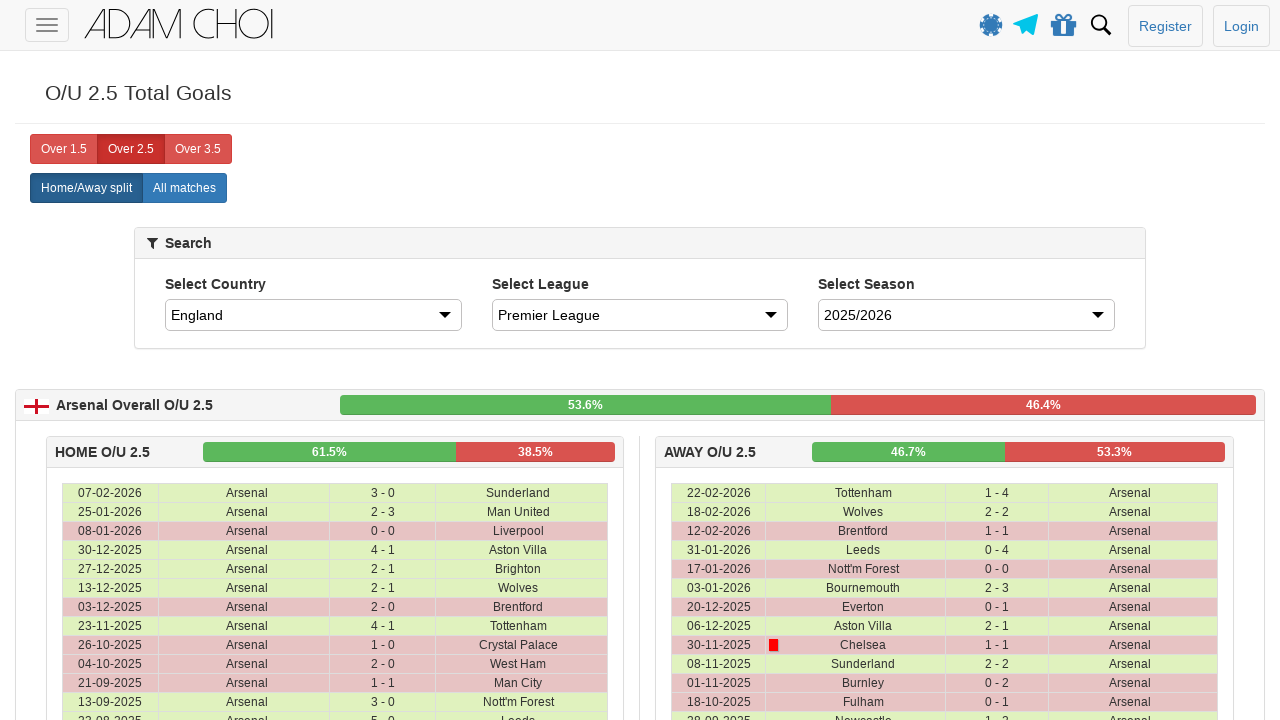

Clicked 'All matches' button at (184, 188) on xpath=//label[@analytics-event="All matches"]
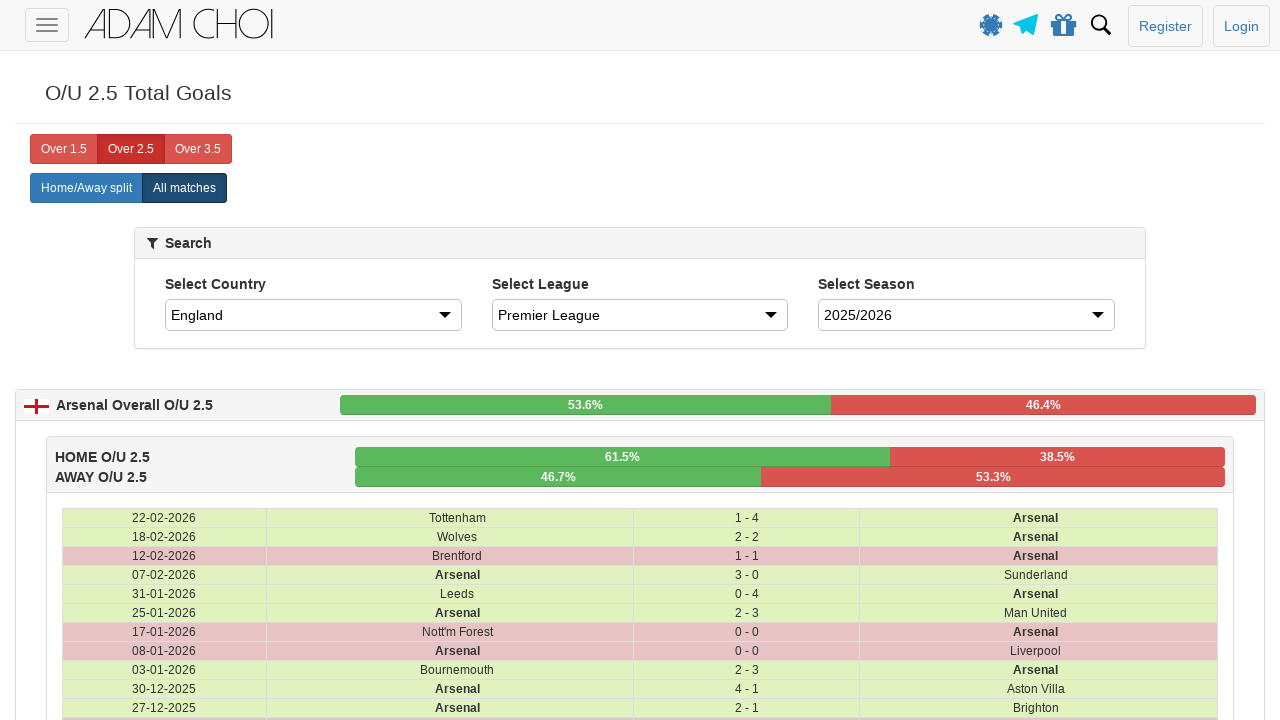

Selected 'Spain' from country dropdown on #country
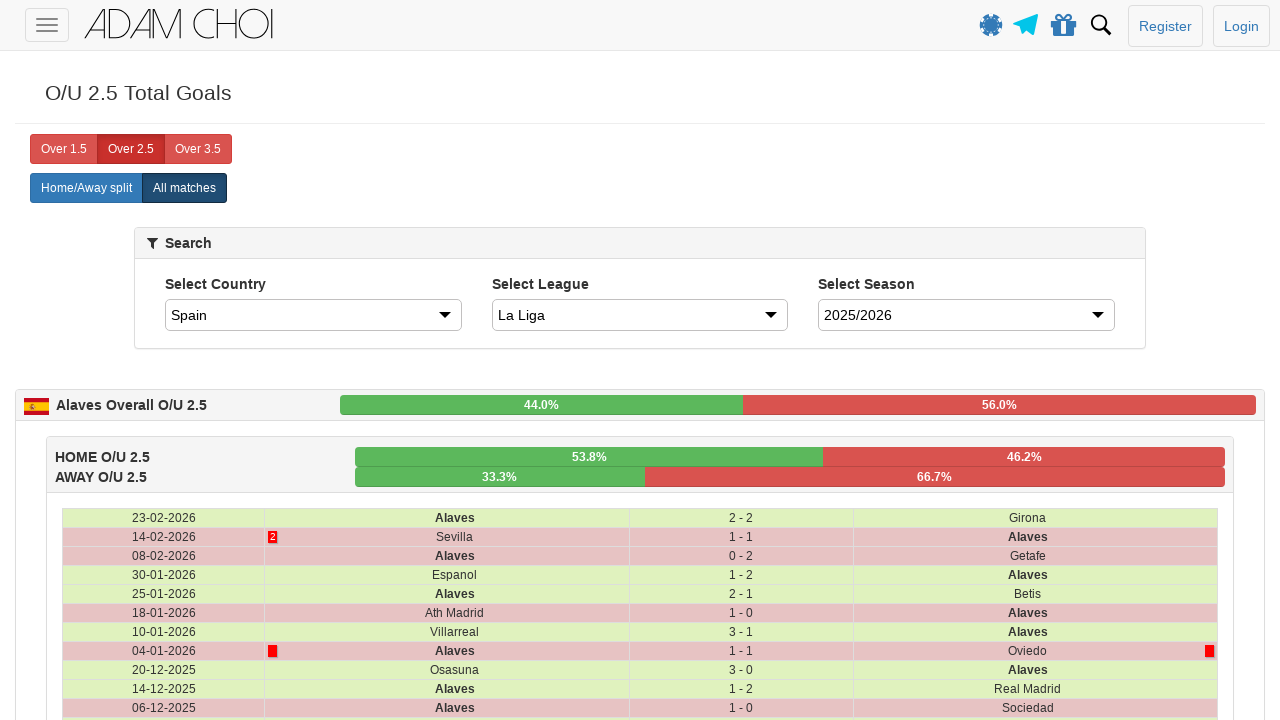

Match data table loaded
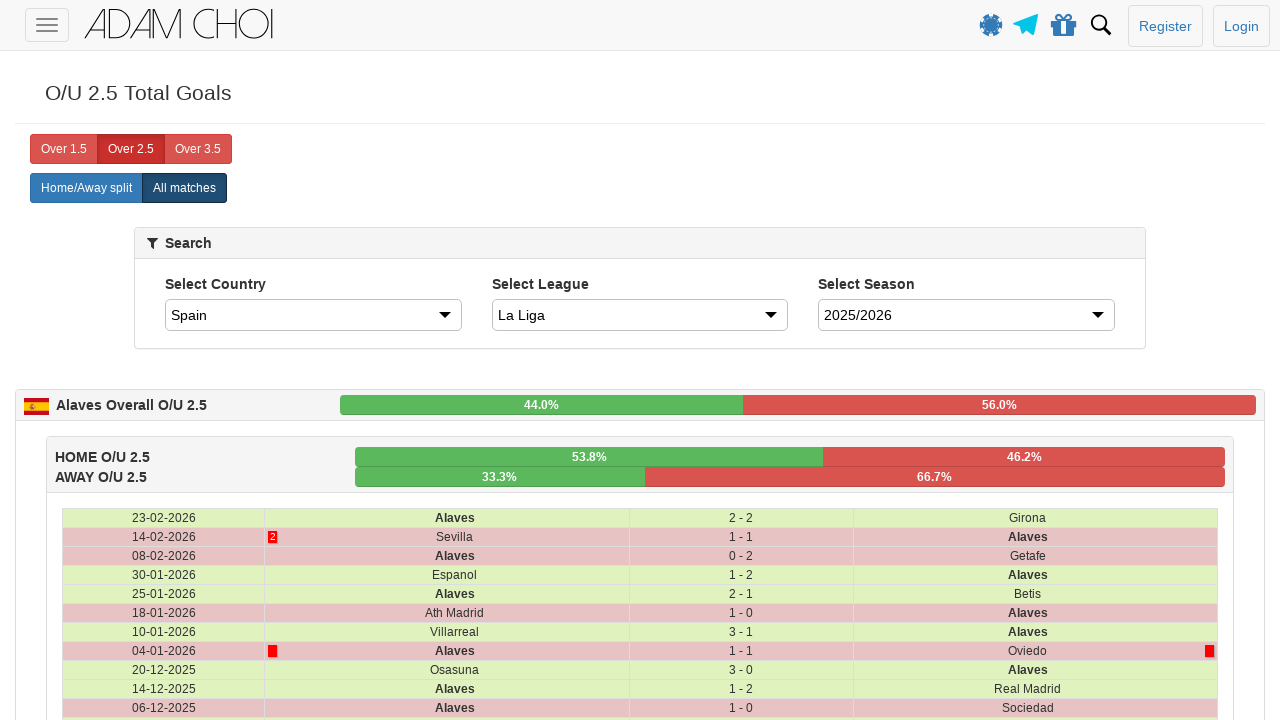

Verified match data table rows are displayed
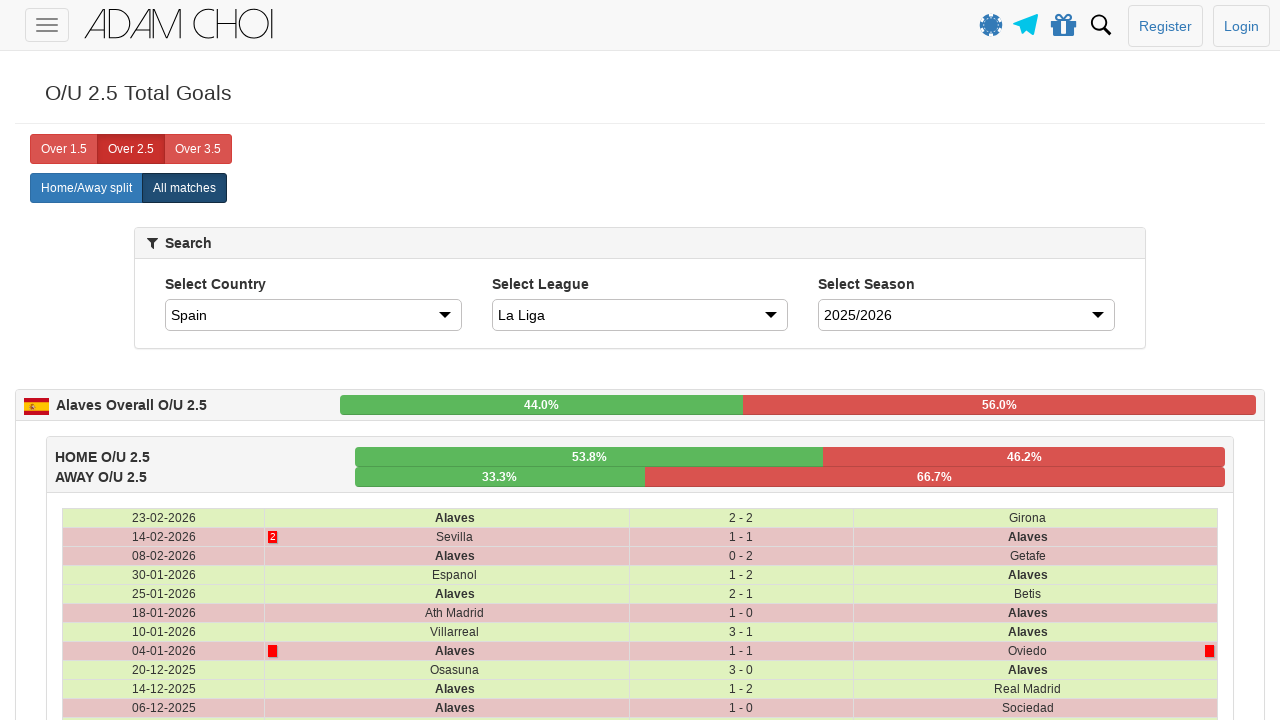

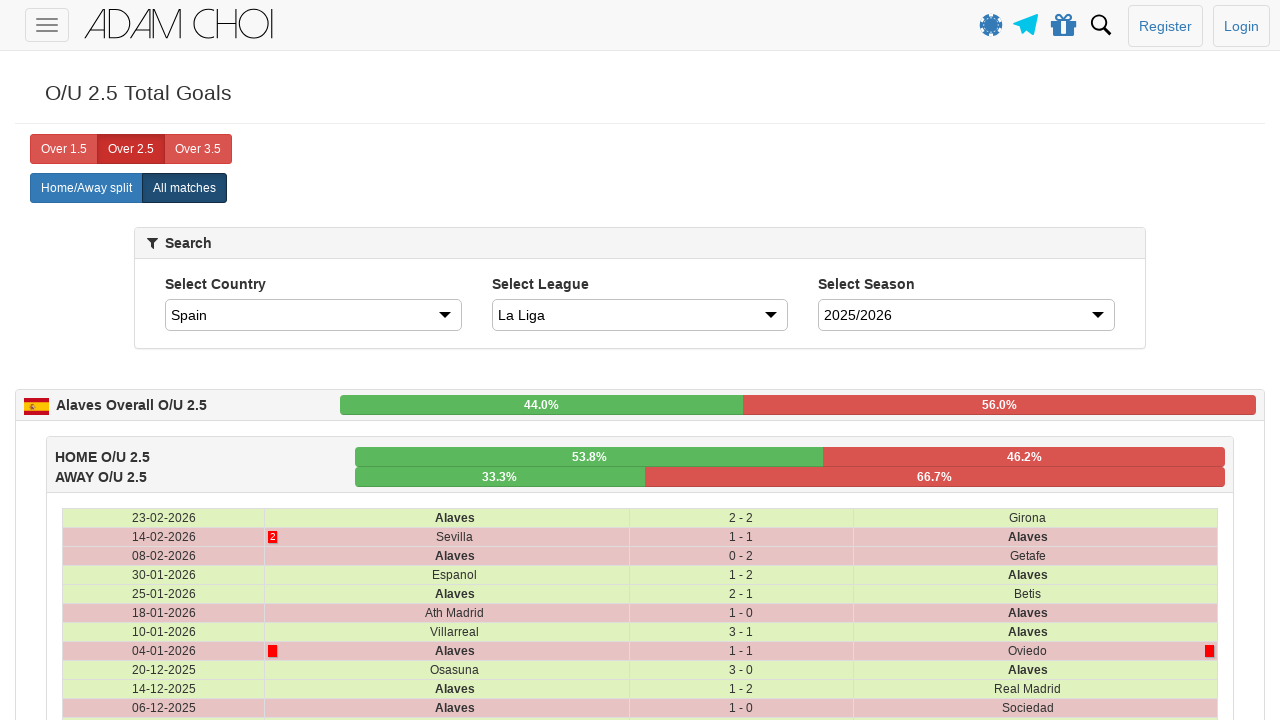